Tests Bilibili's search functionality by entering a search term for "The Witcher 3: Wild Hunt" (巫师3狂猎) and clicking the search button

Starting URL: https://www.bilibili.com/

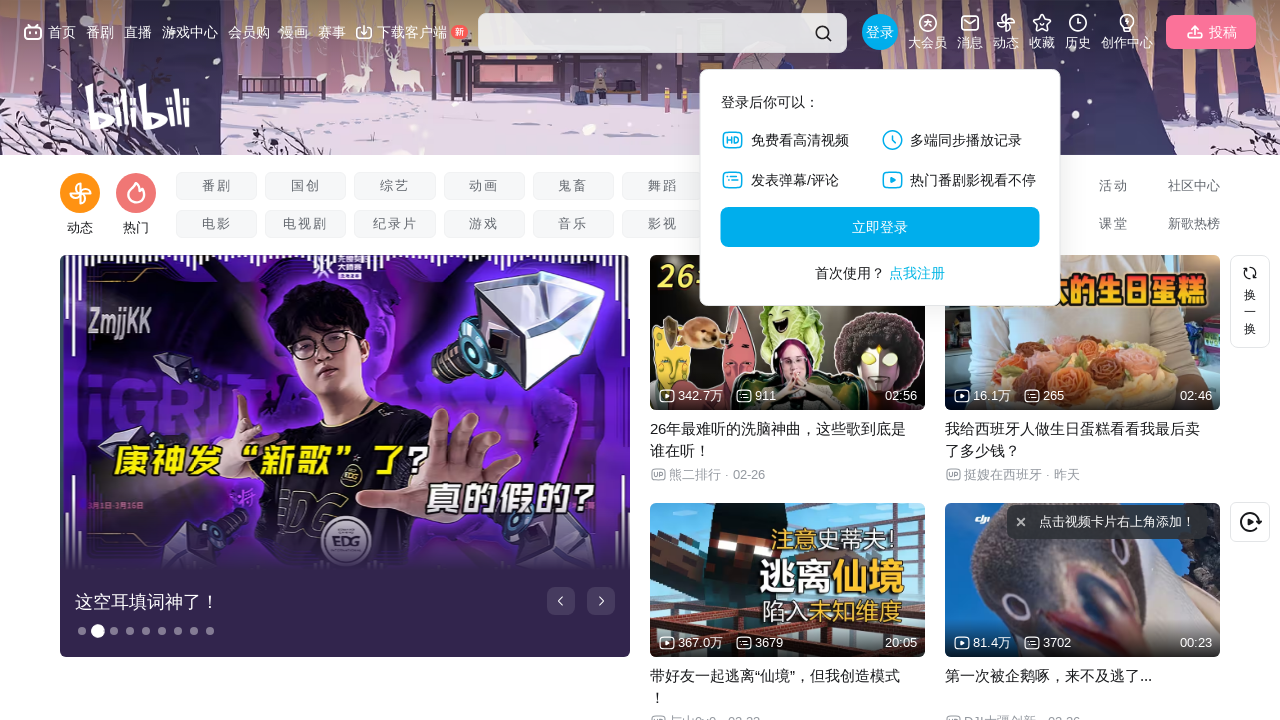

Filled search input with 'The Witcher 3: Wild Hunt' (巫师3狂猎) on .nav-search-input
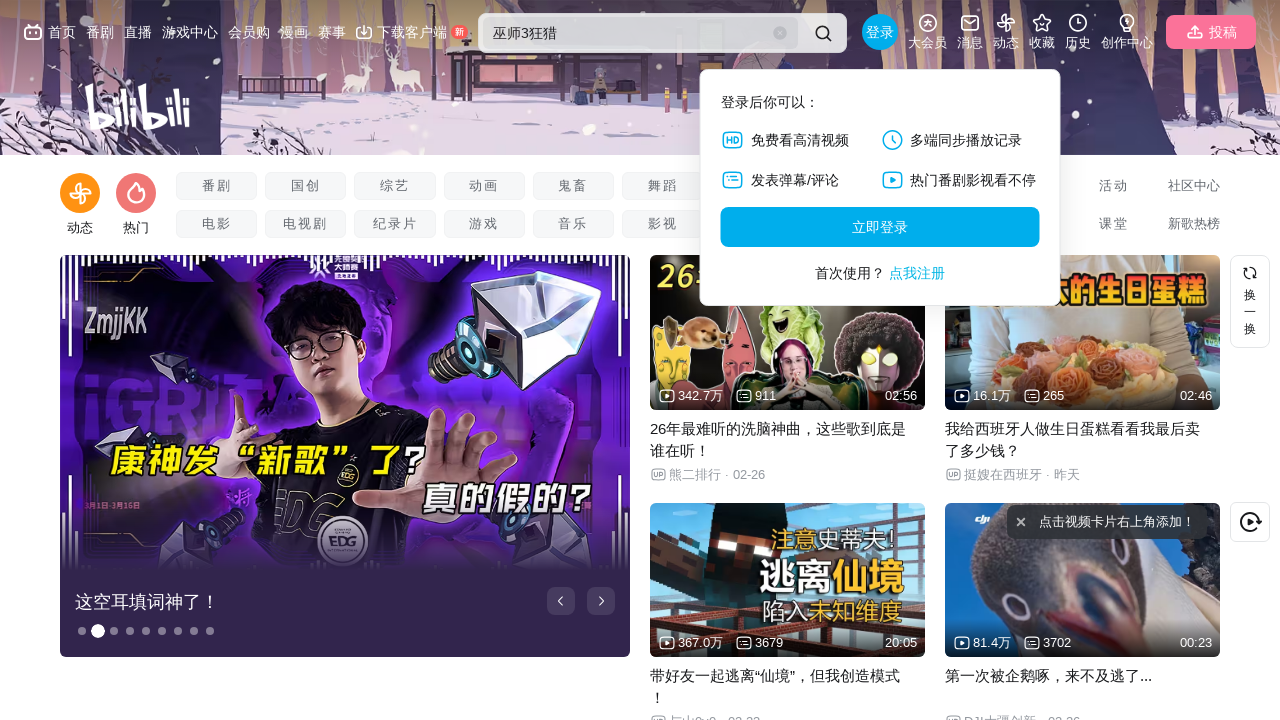

Clicked search button to perform search at (823, 33) on .nav-search-btn
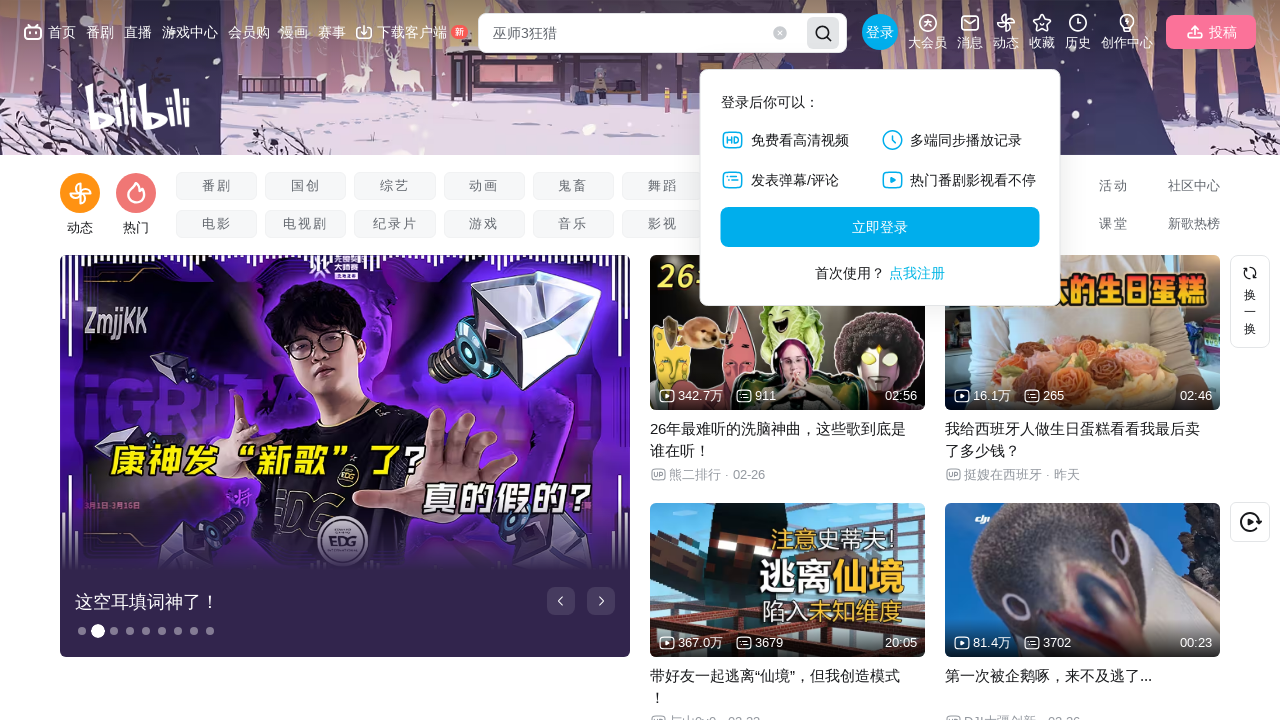

Waited for search results page to load (networkidle)
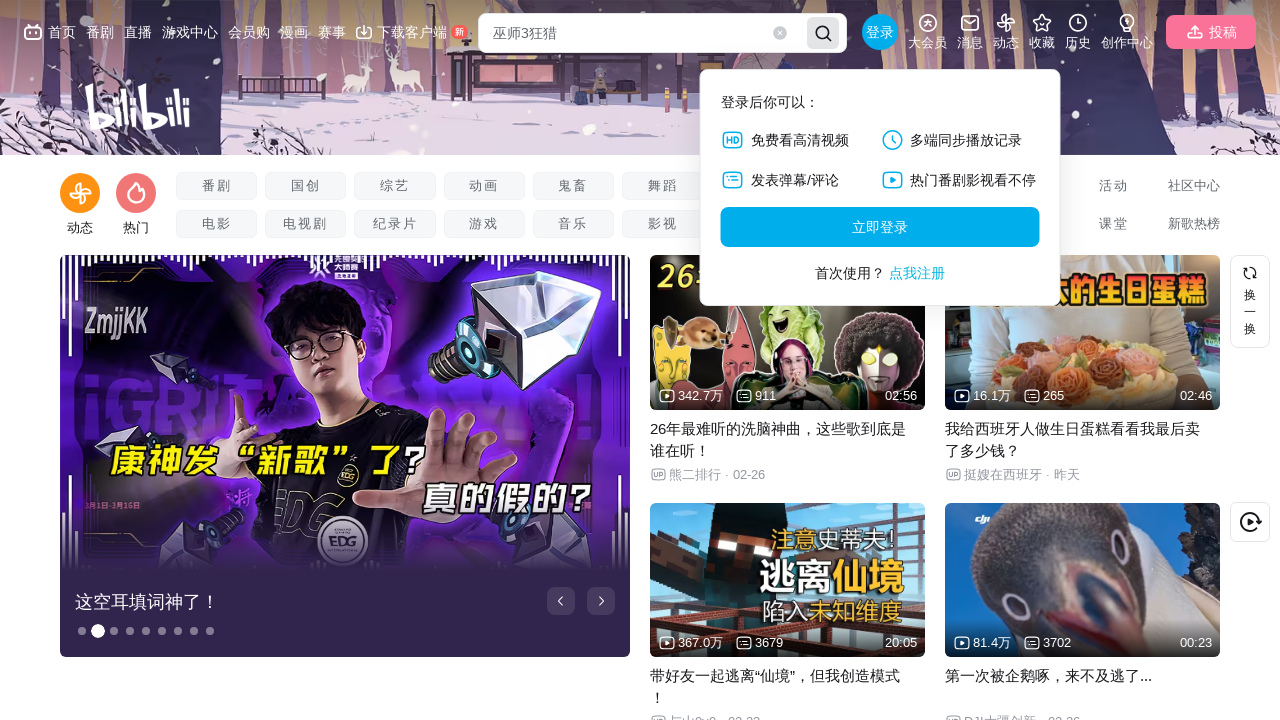

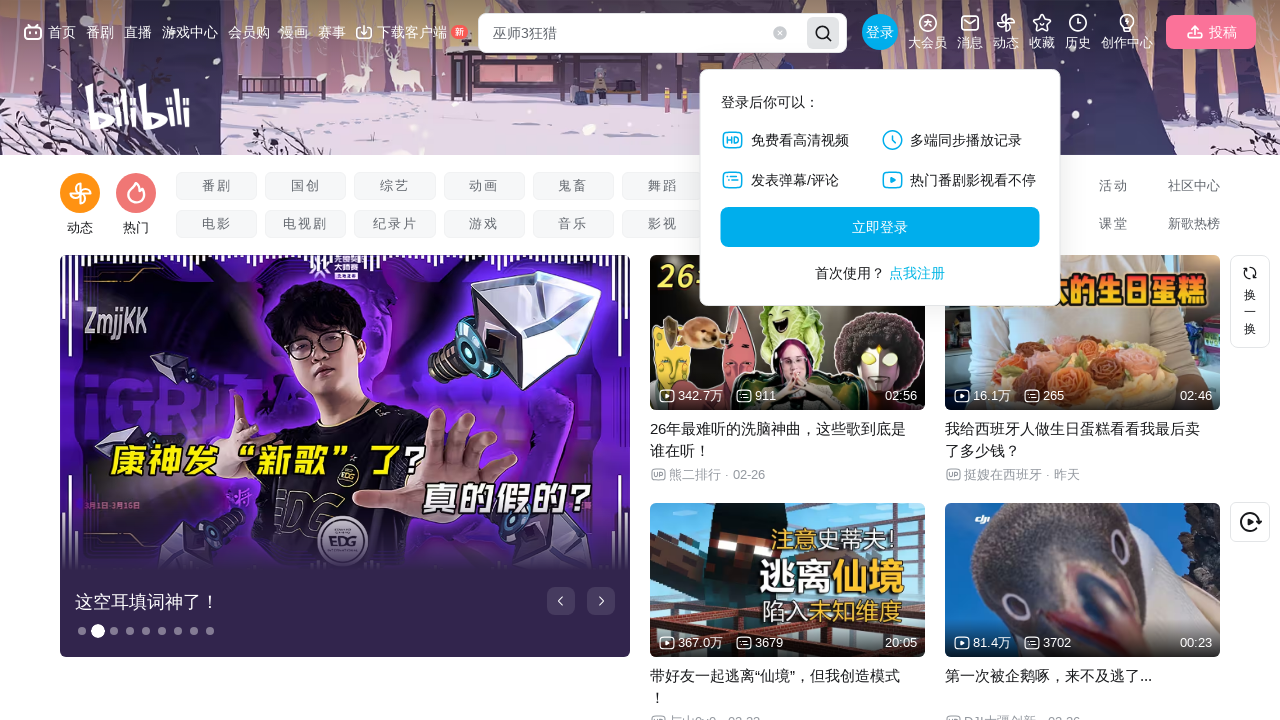